Navigates to JPL Space images page and waits for the featured image to load

Starting URL: https://data-class-jpl-space.s3.amazonaws.com/JPL_Space/index.html

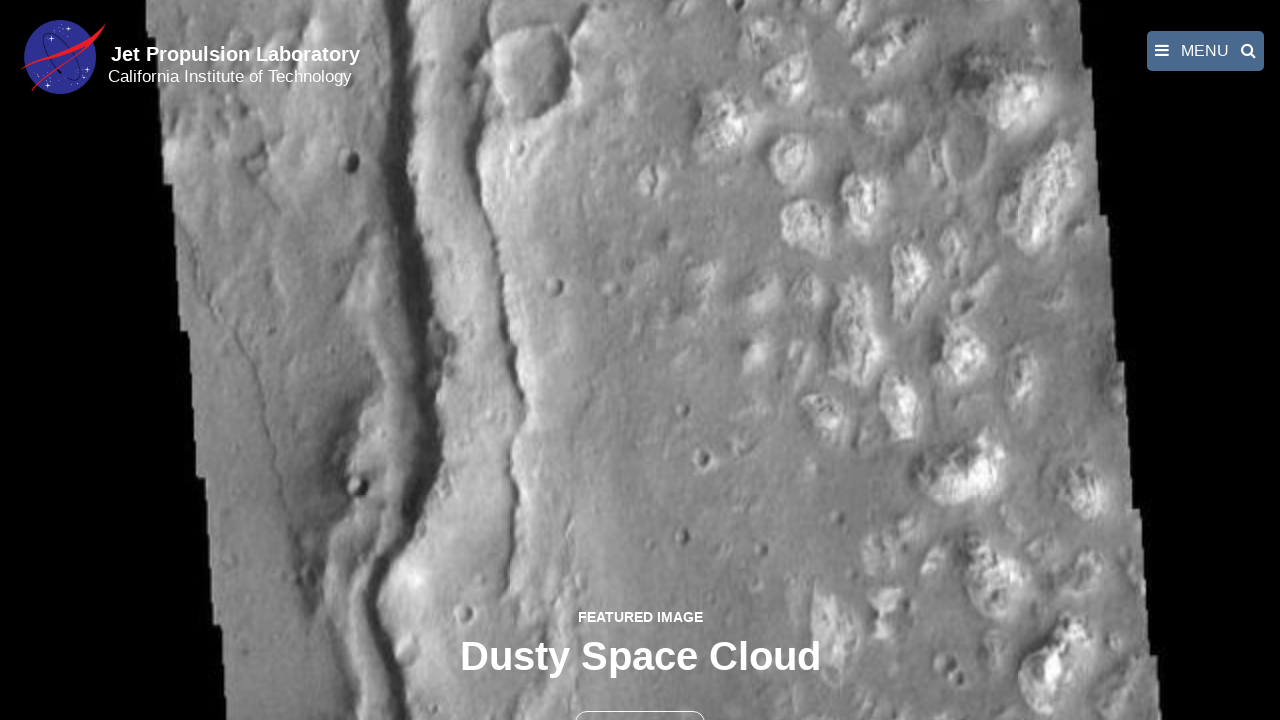

Navigated to JPL Space images page
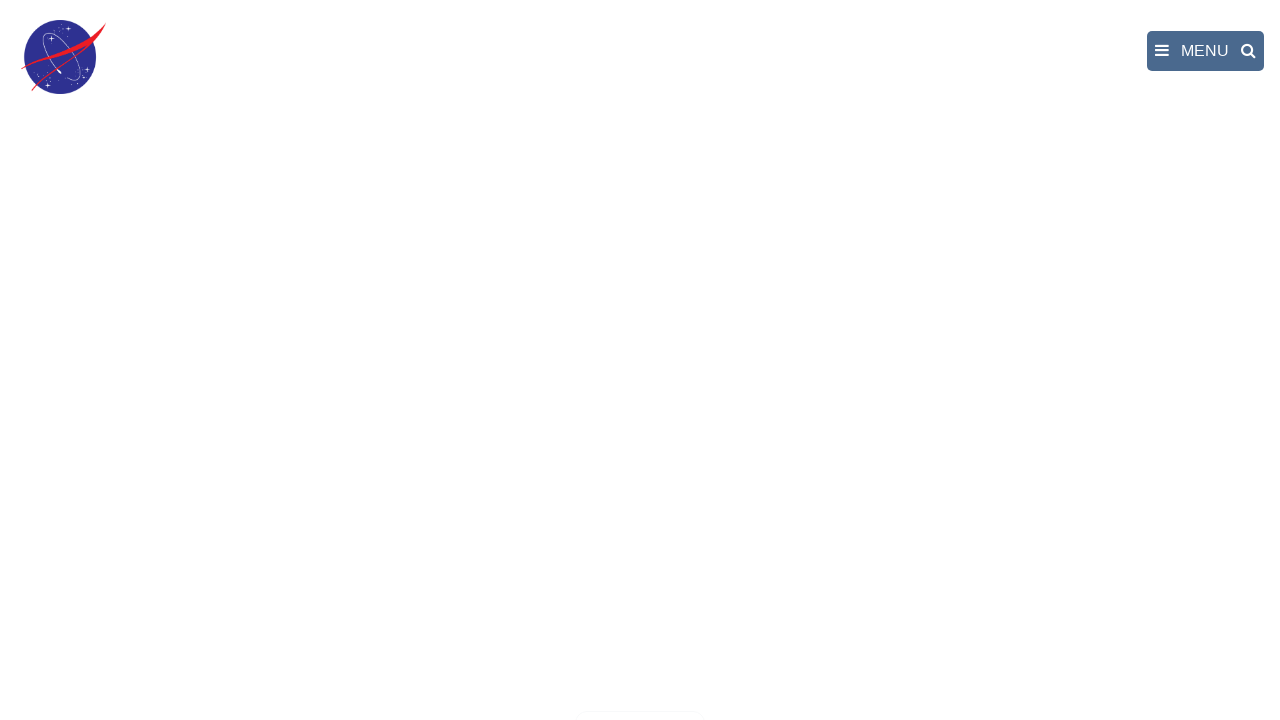

Featured image loaded
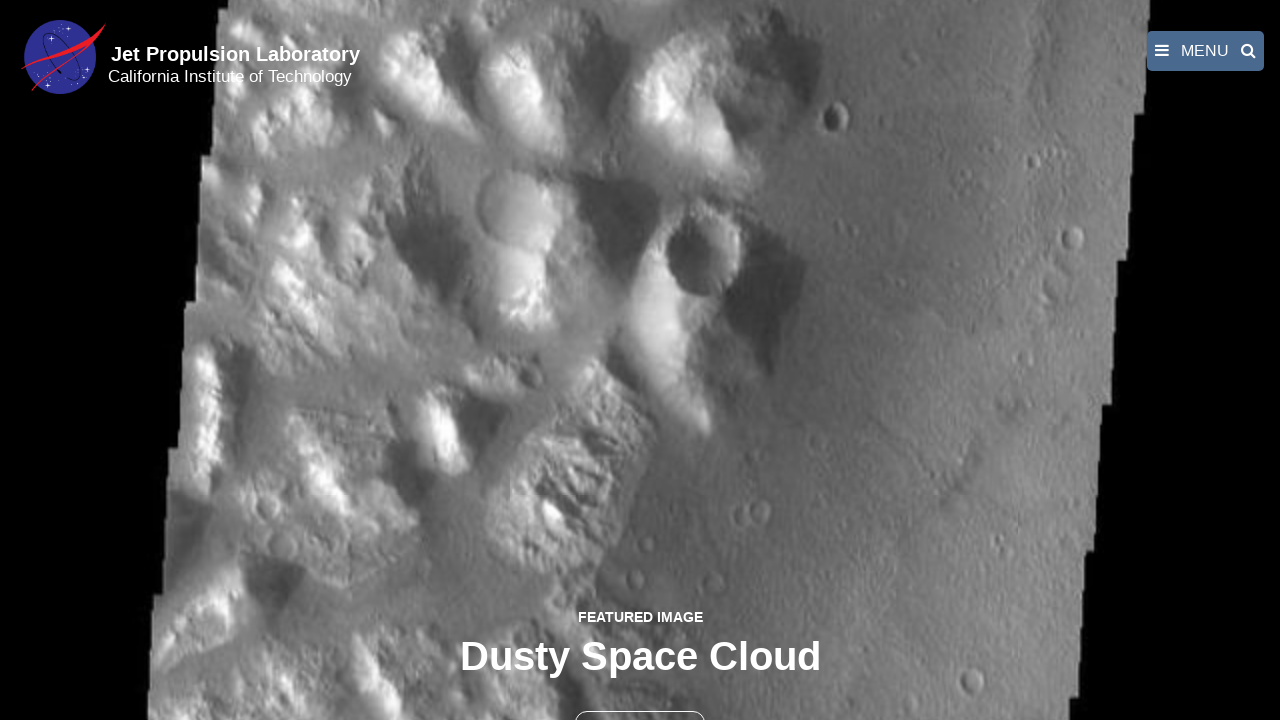

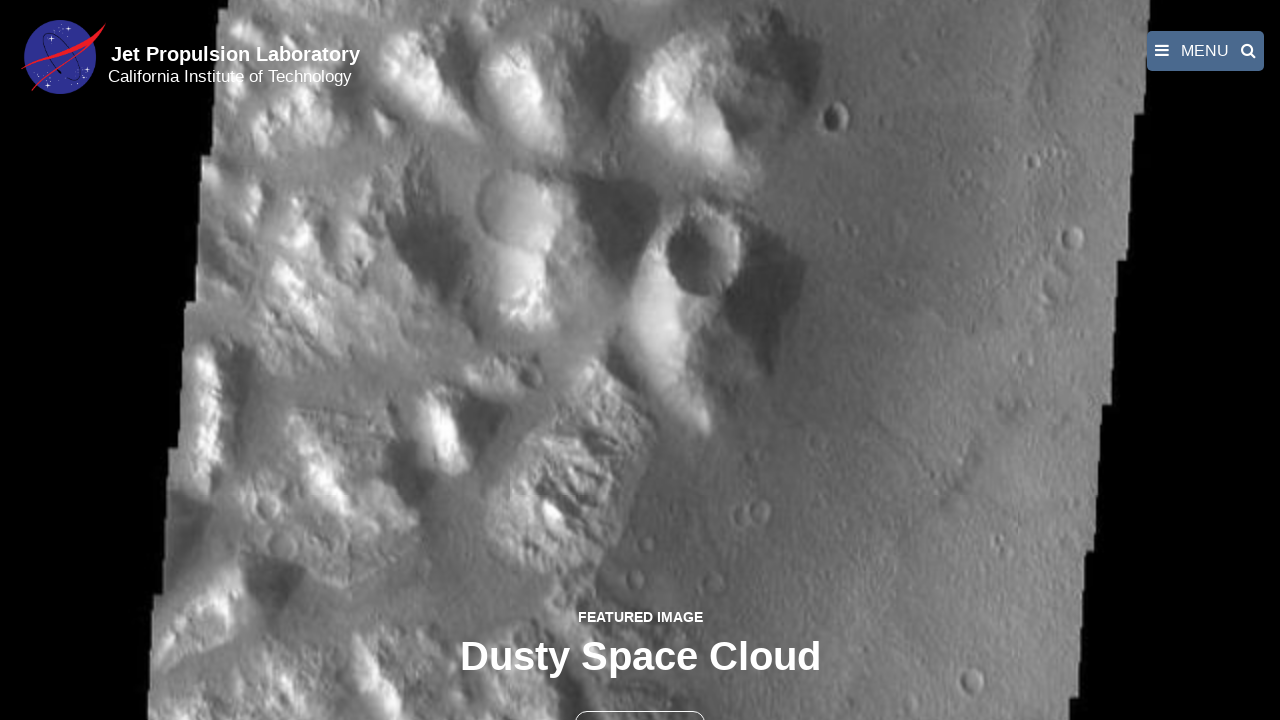